Tests file download functionality by navigating to a download page, clicking a download link, and verifying the download completes successfully.

Starting URL: http://the-internet.herokuapp.com/download

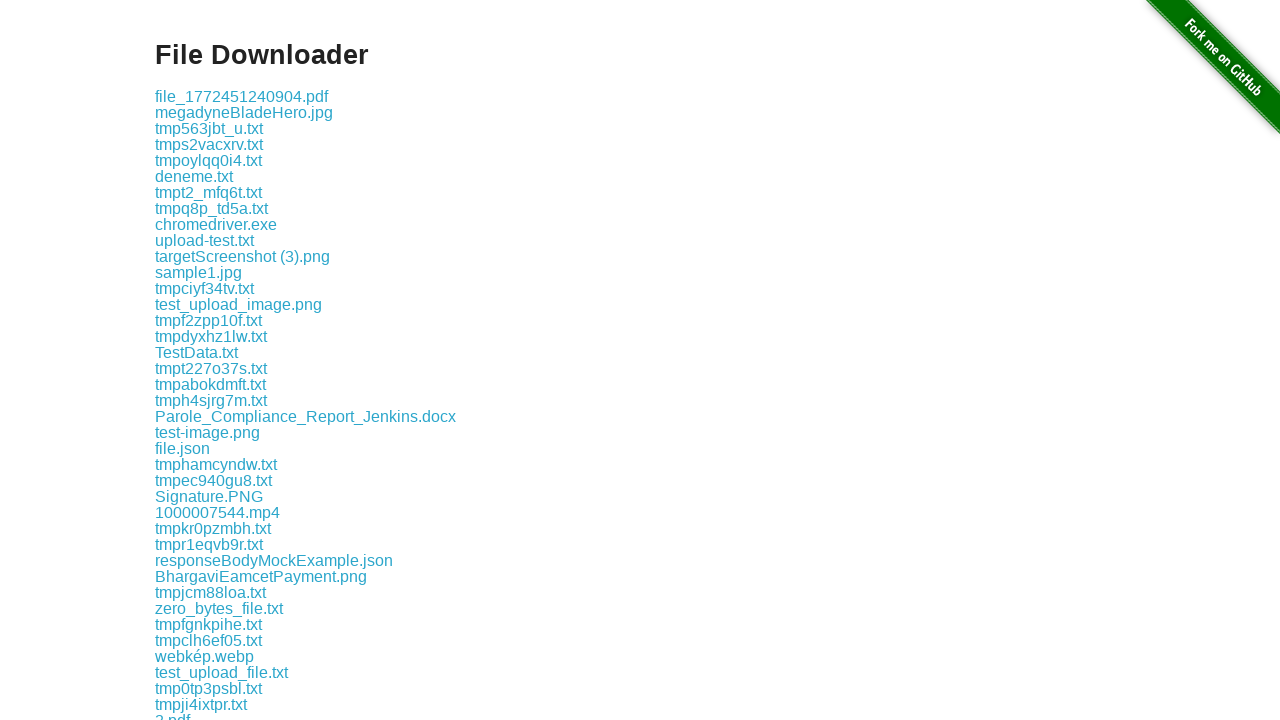

Located the first download link on the page
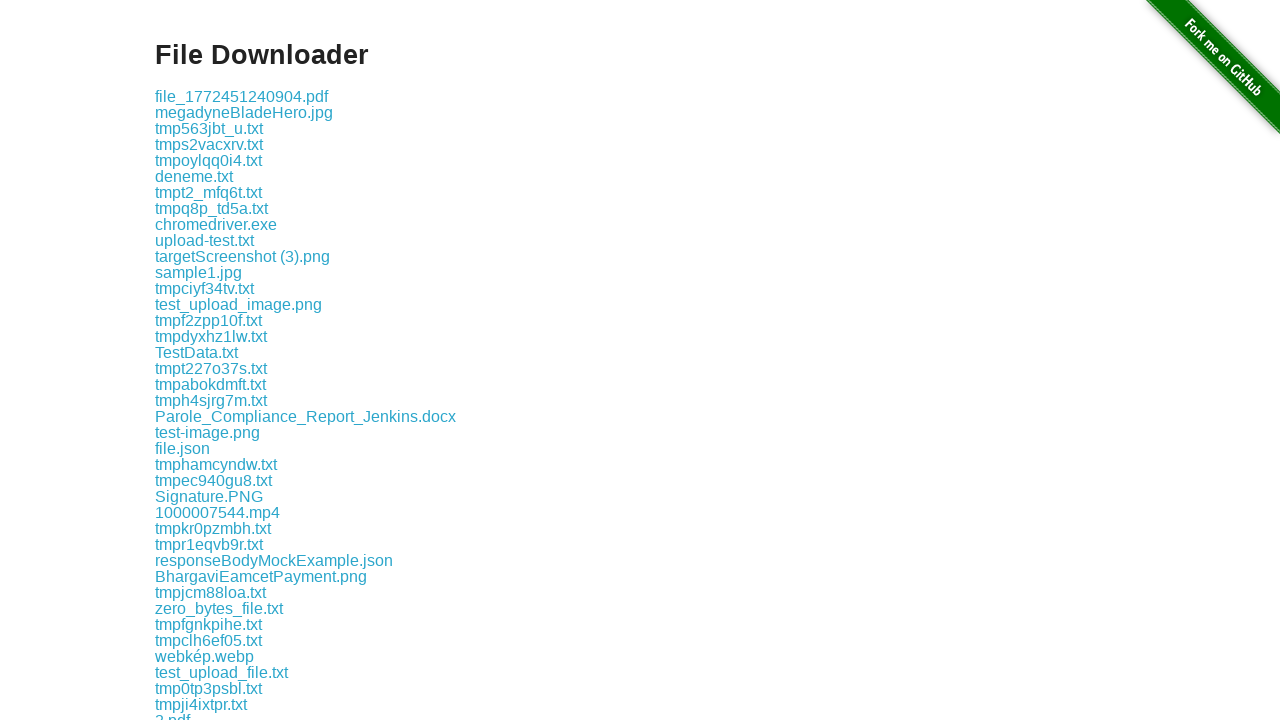

Clicked the download link to initiate file download at (242, 96) on .example a >> nth=0
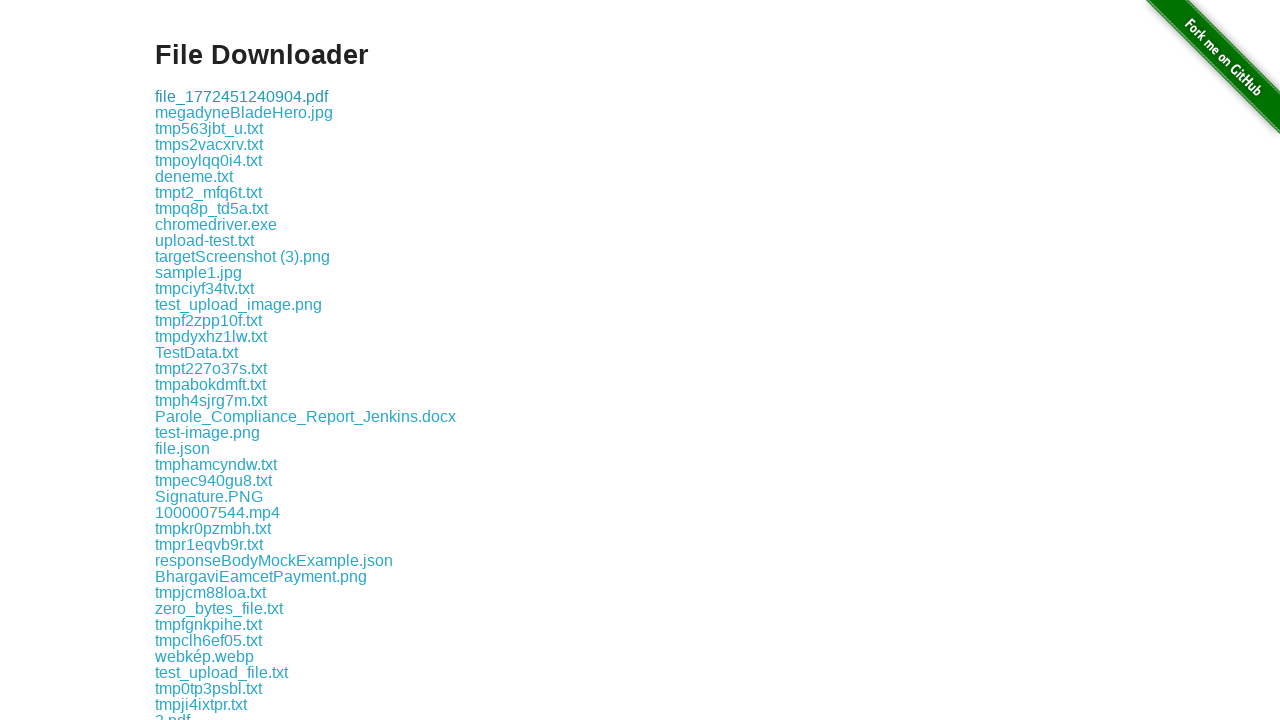

Waited 2 seconds for download to initiate
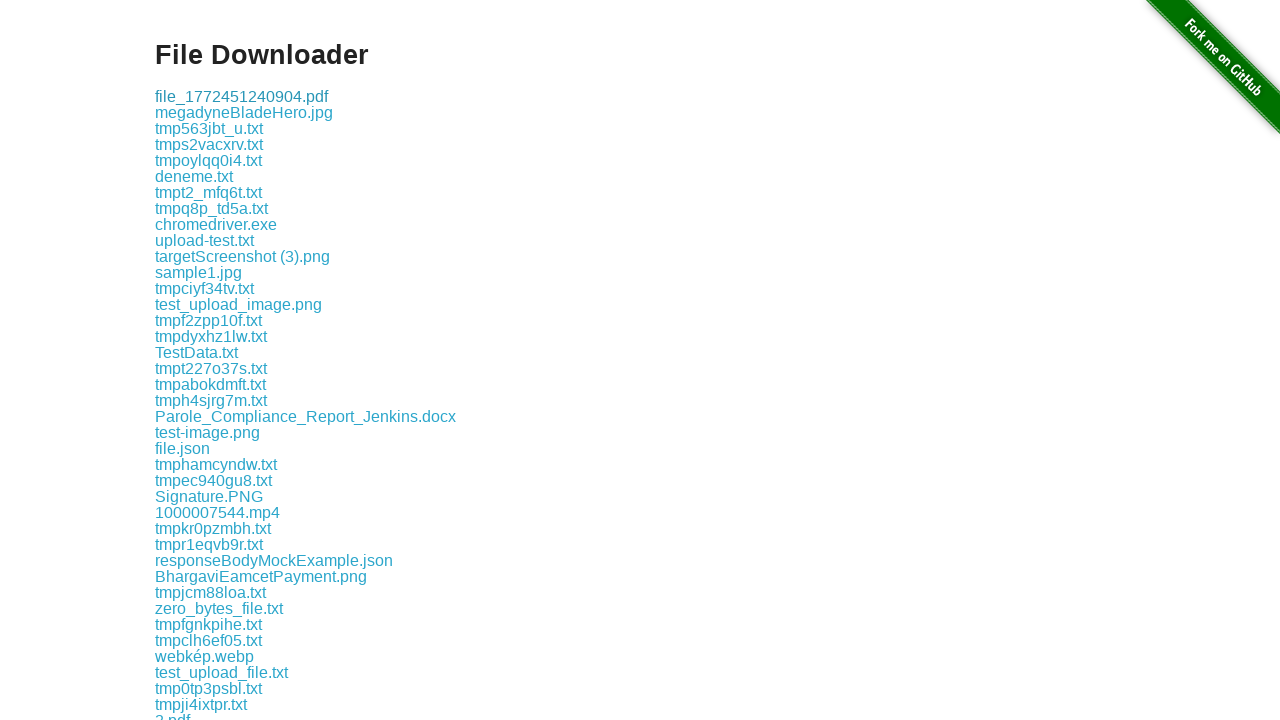

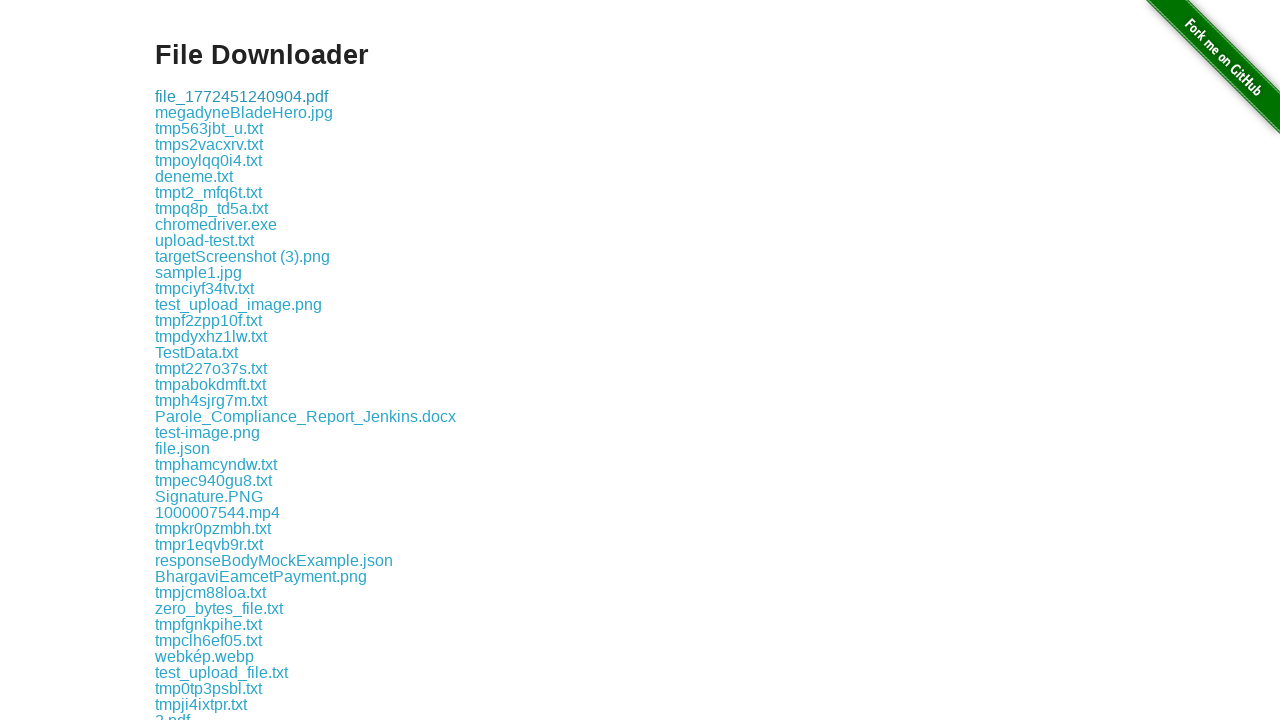